Navigates to the Demo Tables section and iterates through all rows and columns of the employee information table to verify data is displayed correctly

Starting URL: http://automationbykrishna.com

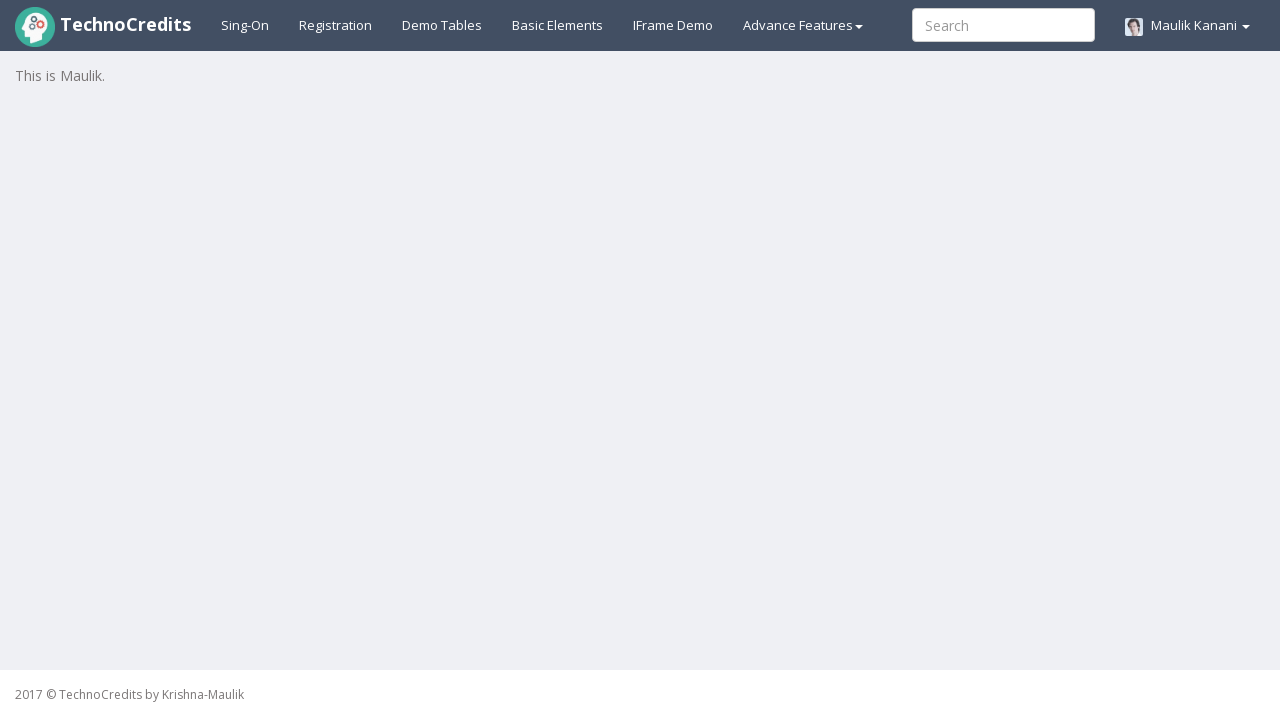

Clicked on Demo Tables link to navigate to the tables section at (442, 25) on xpath=//a[@id='demotable']
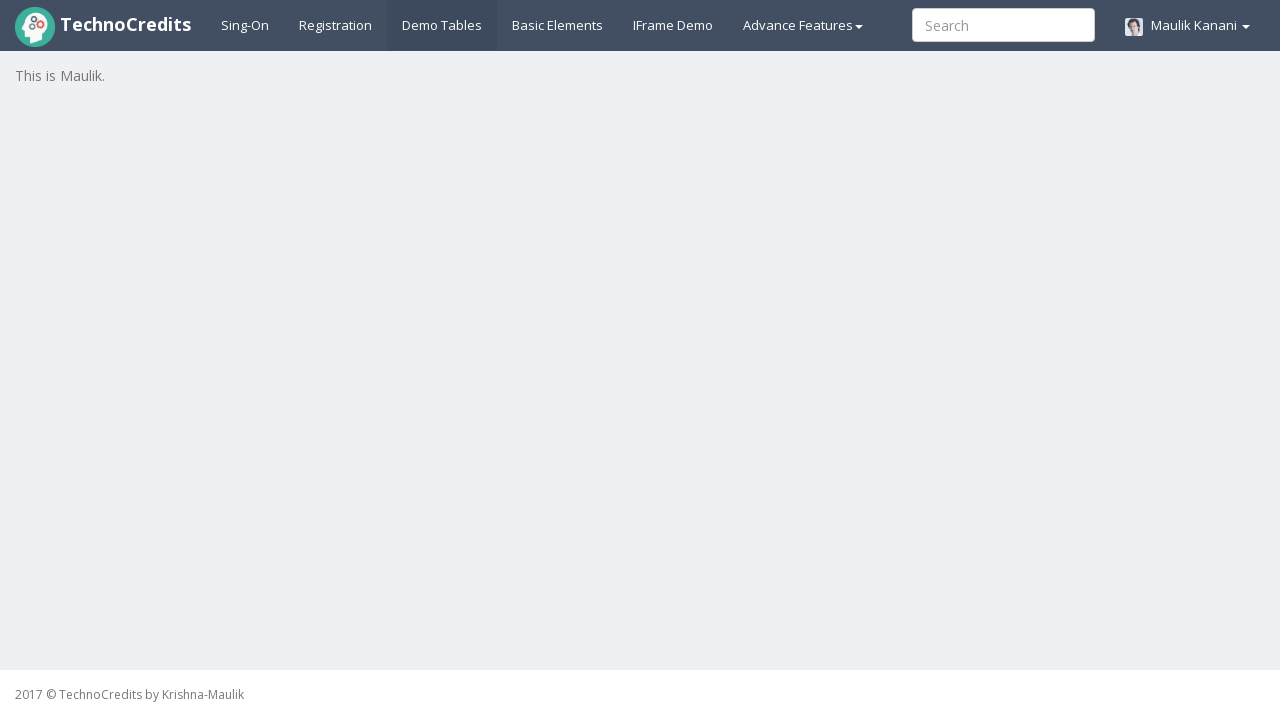

Employee information table loaded successfully
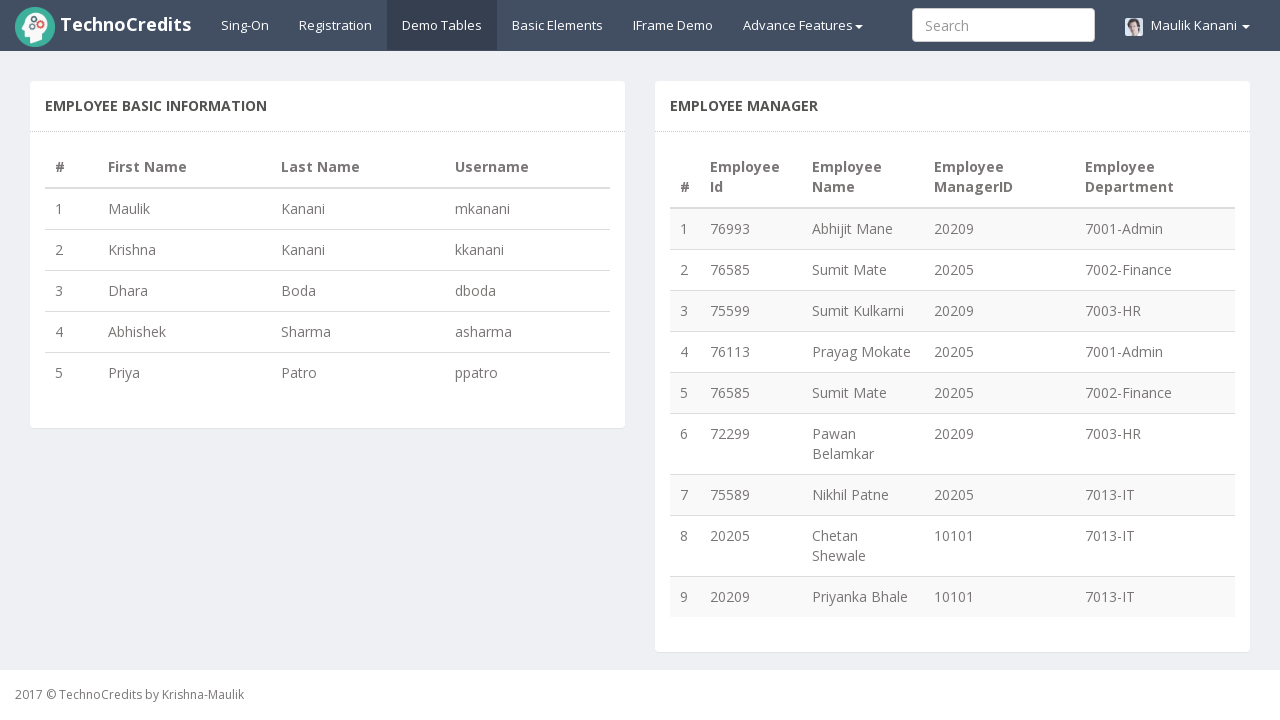

Retrieved all rows from the employee table
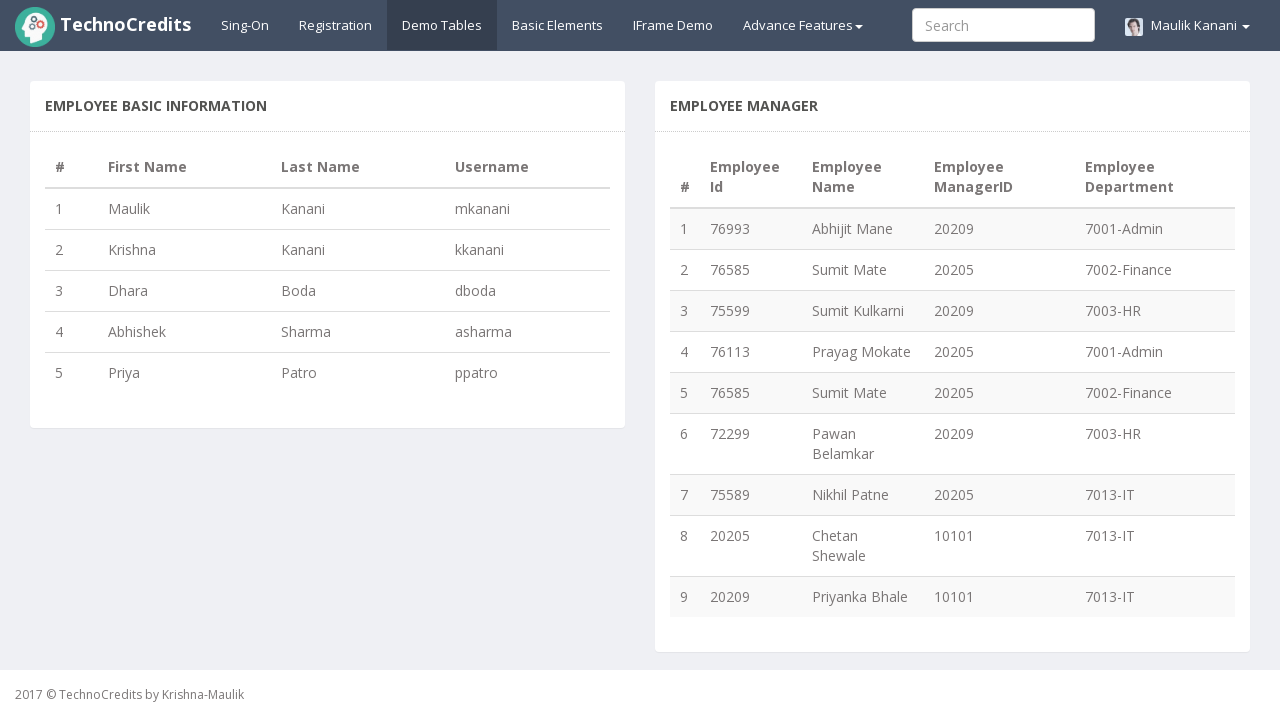

Table contains 5 rows of employee data
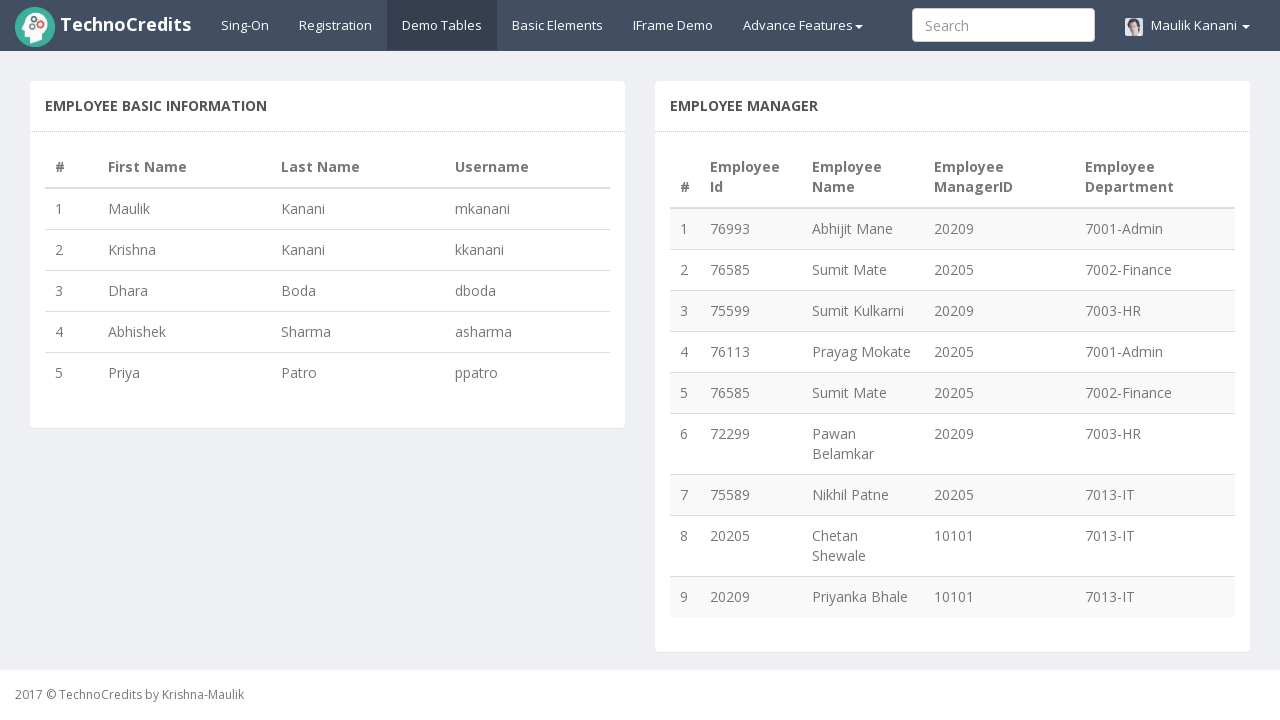

Retrieved all column headers from the employee table
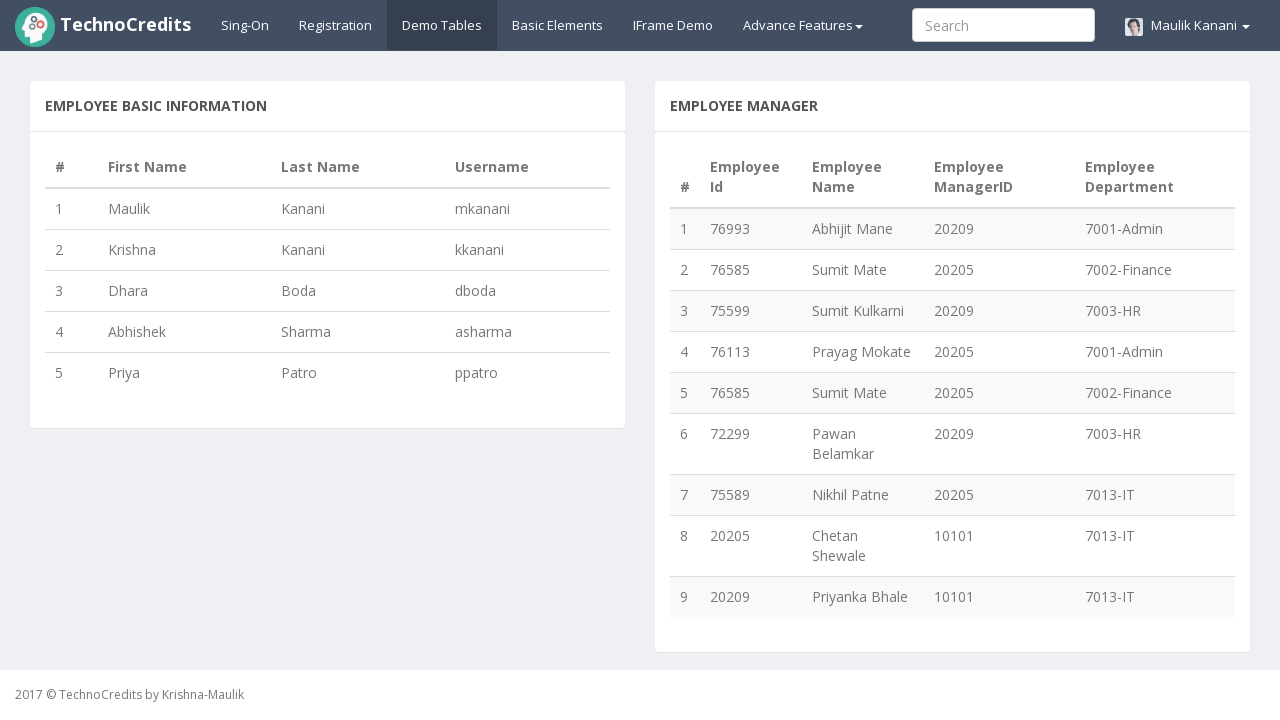

Table contains 4 columns
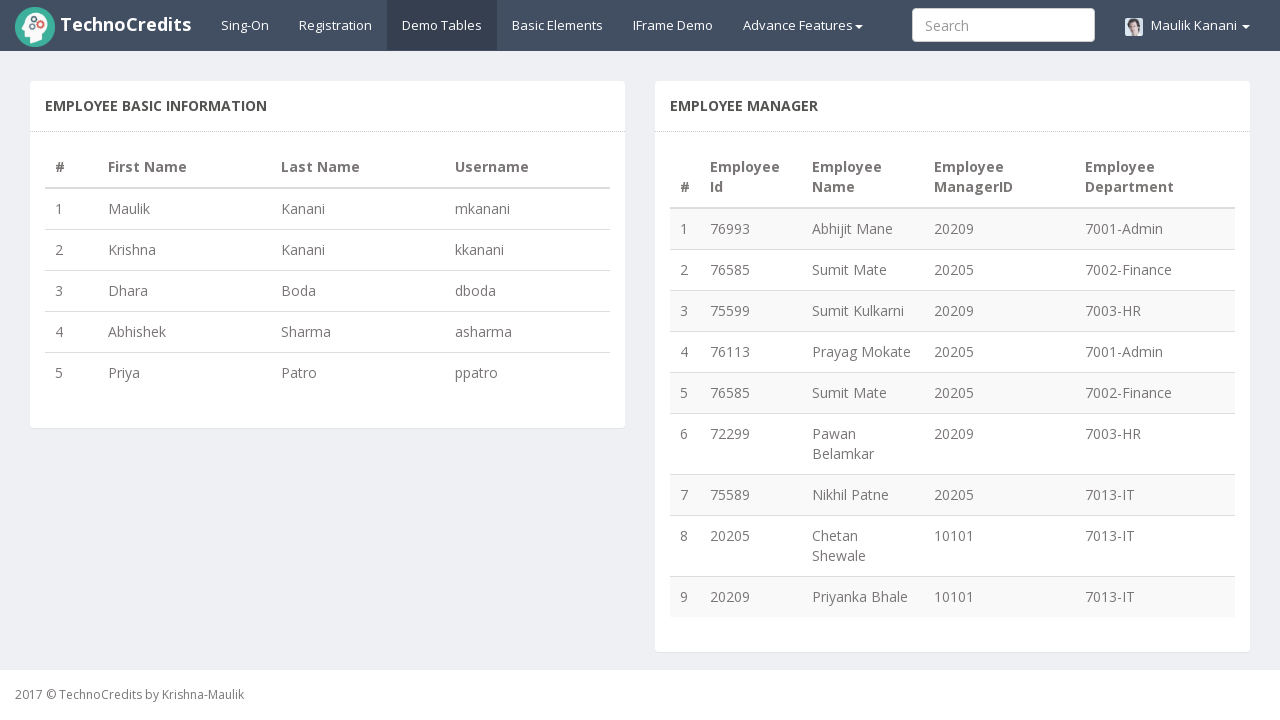

Retrieved cell data from row 1, column 1: '1'
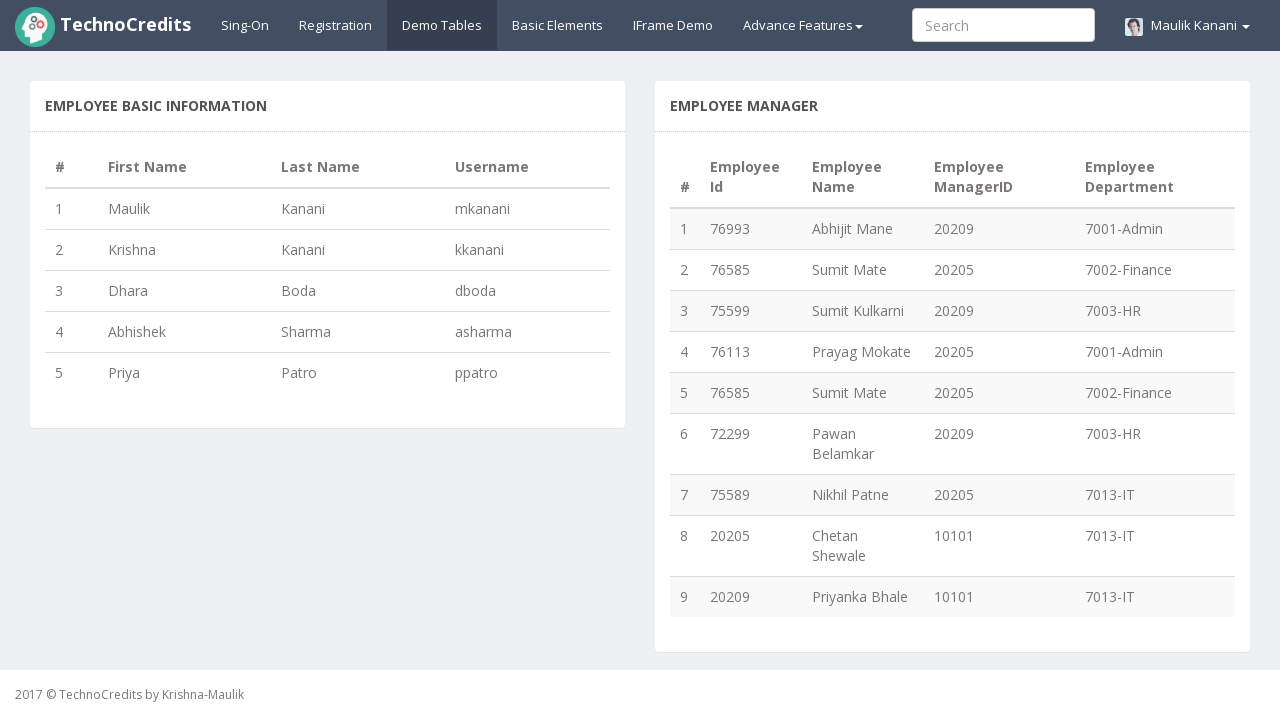

Retrieved cell data from row 1, column 2: 'Maulik'
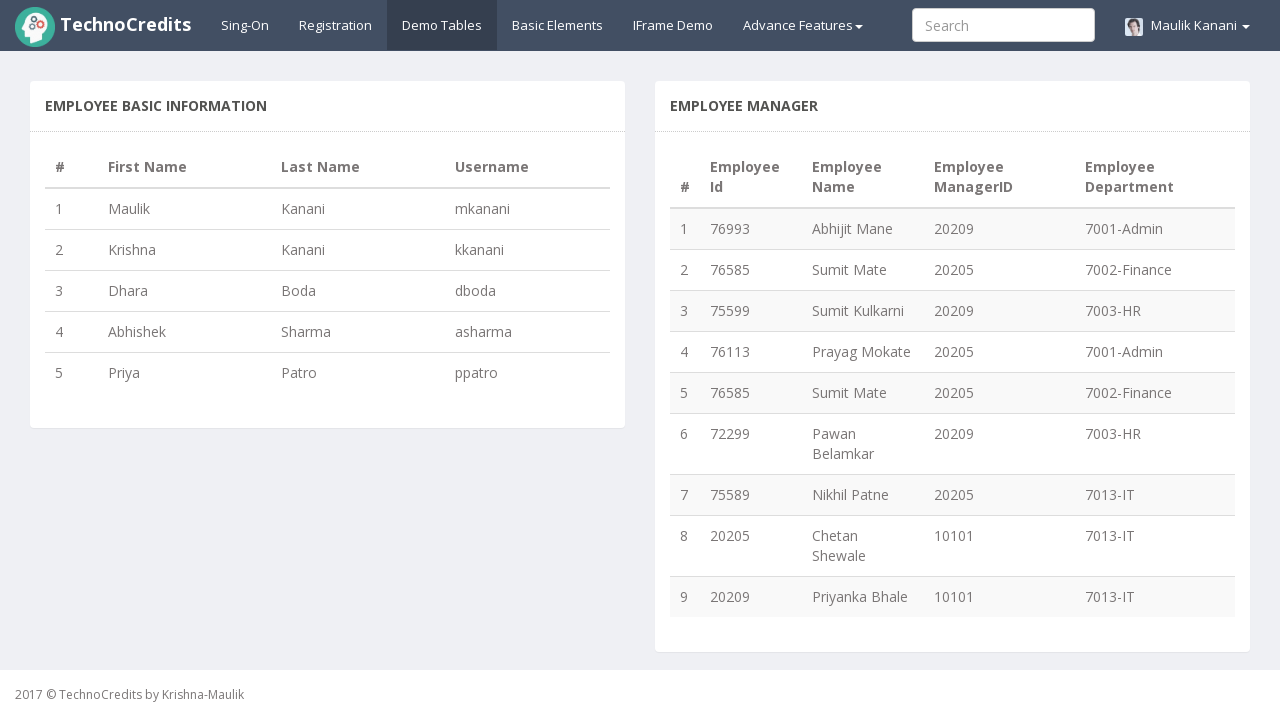

Retrieved cell data from row 1, column 3: 'Kanani'
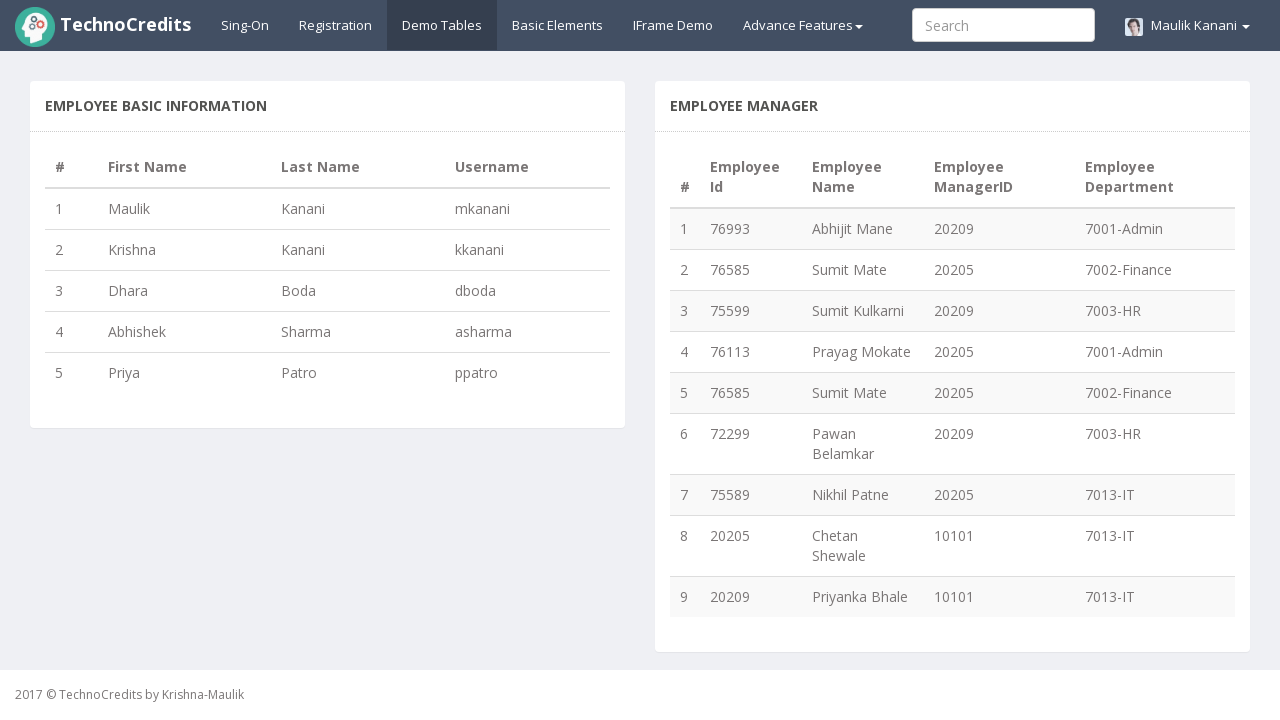

Retrieved cell data from row 1, column 4: 'mkanani'
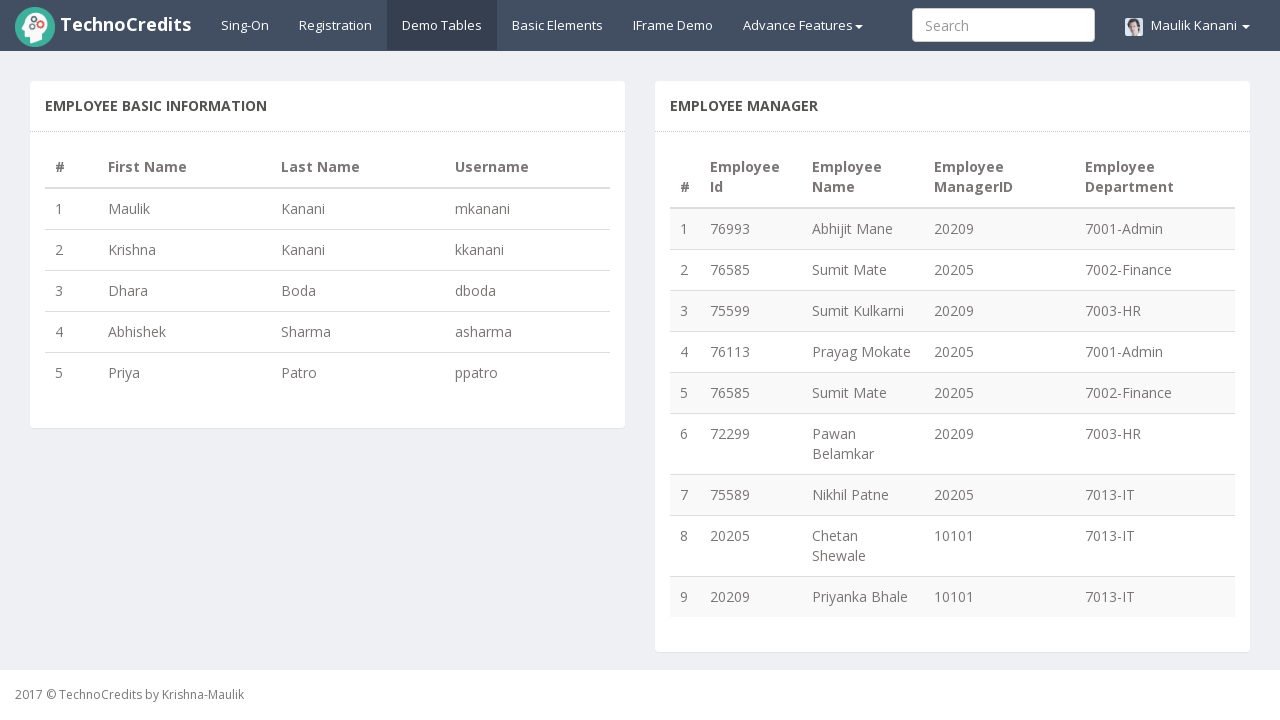

Retrieved cell data from row 2, column 1: '2'
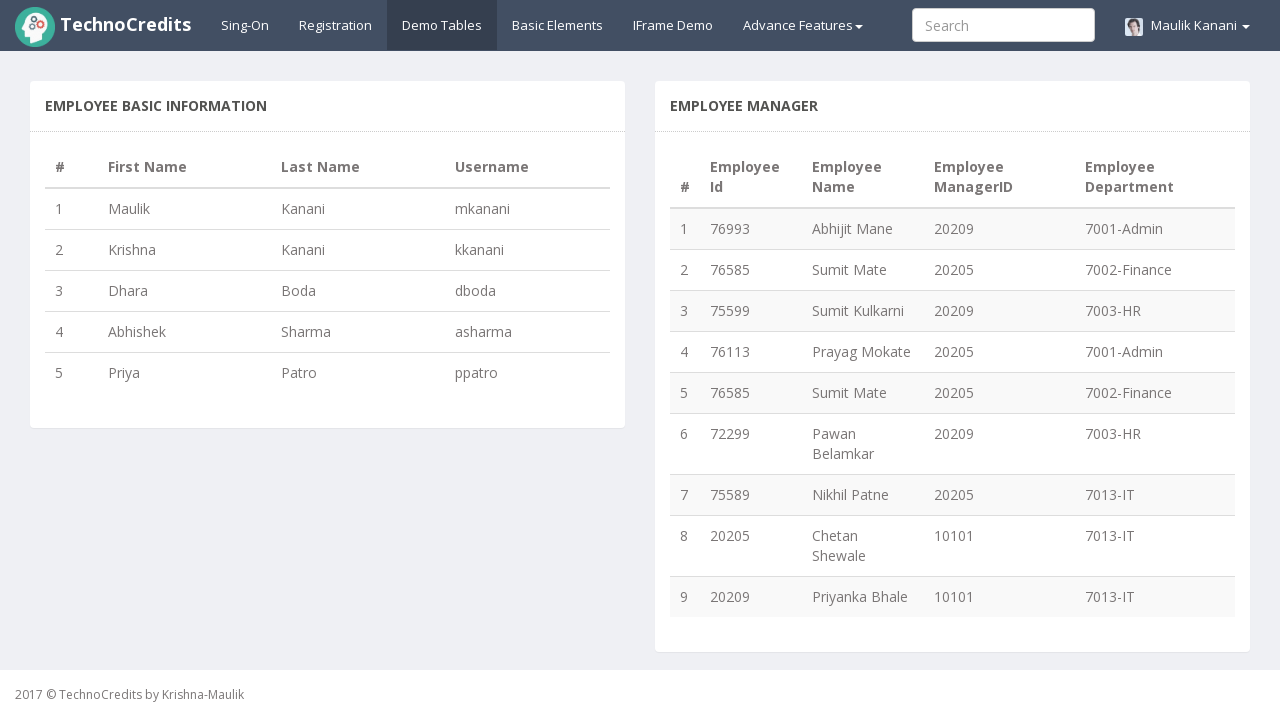

Retrieved cell data from row 2, column 2: 'Krishna'
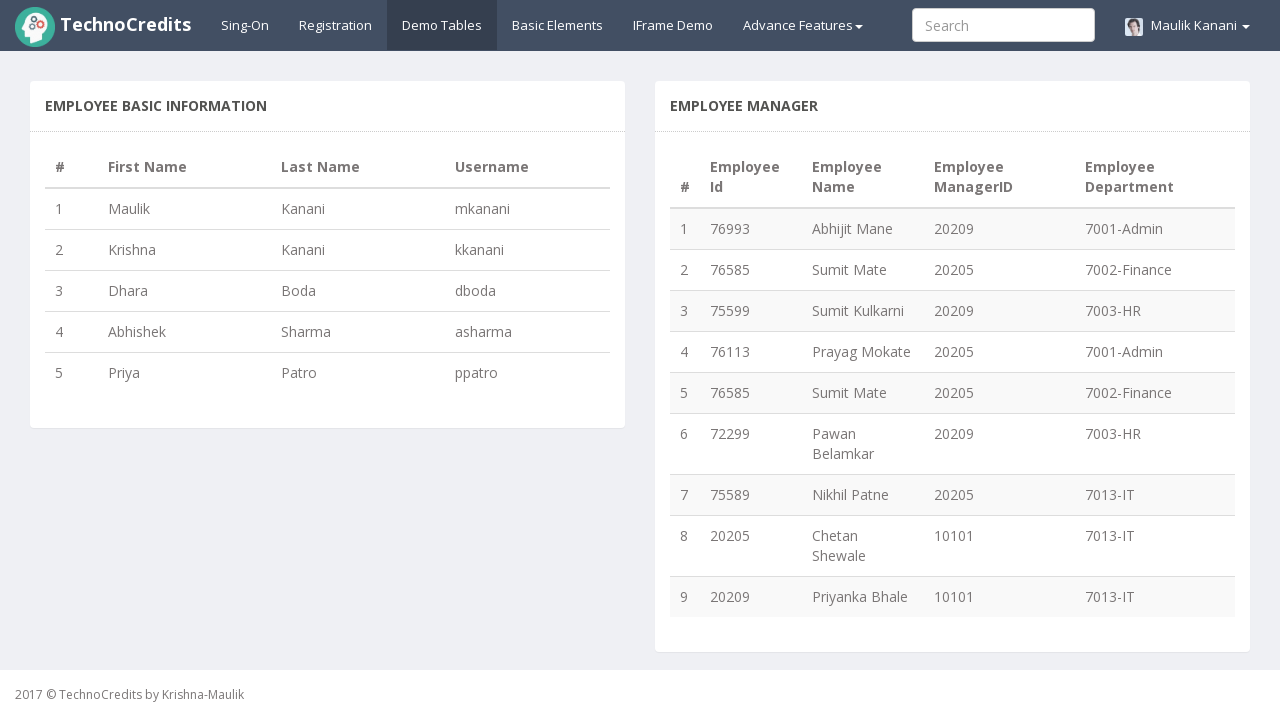

Retrieved cell data from row 2, column 3: 'Kanani'
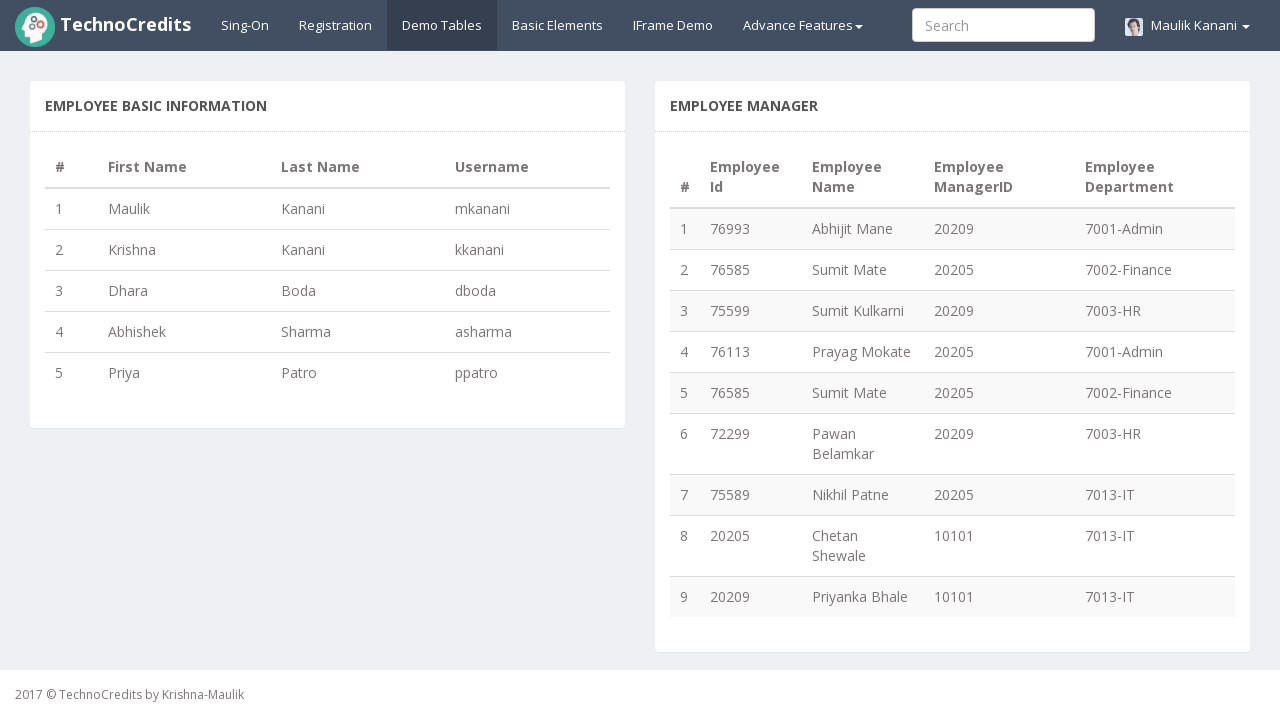

Retrieved cell data from row 2, column 4: 'kkanani'
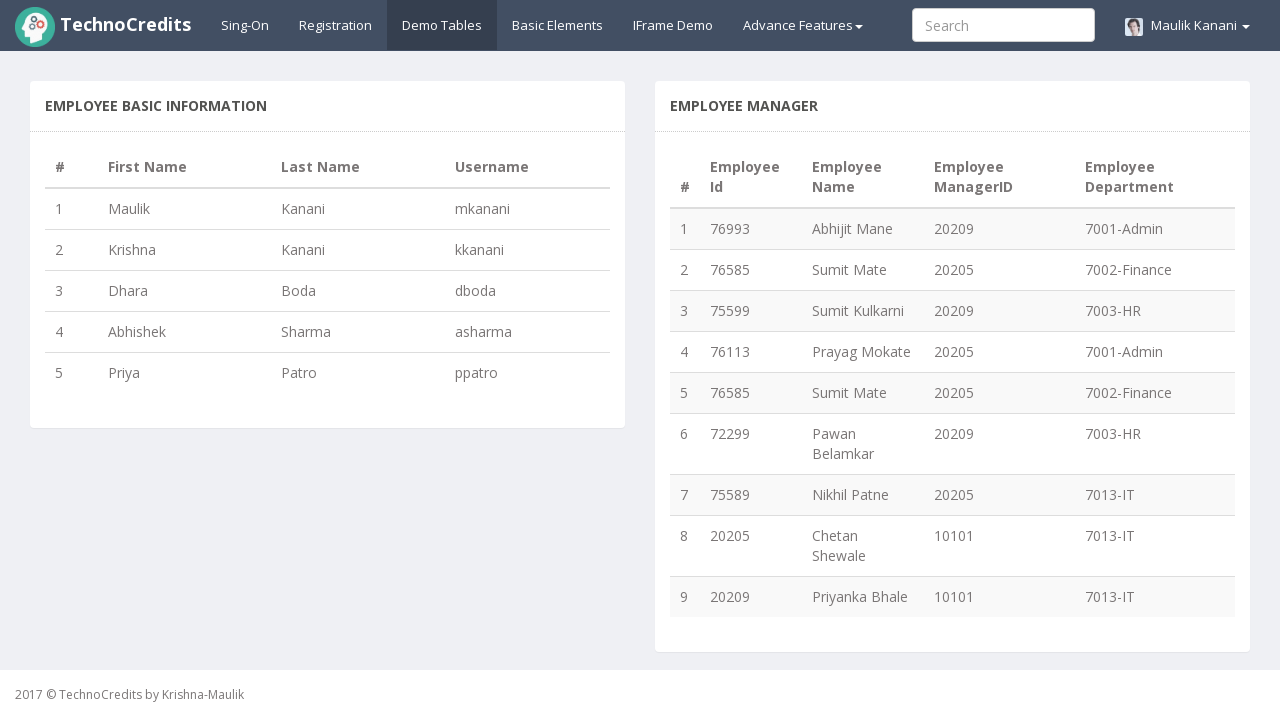

Retrieved cell data from row 3, column 1: '3'
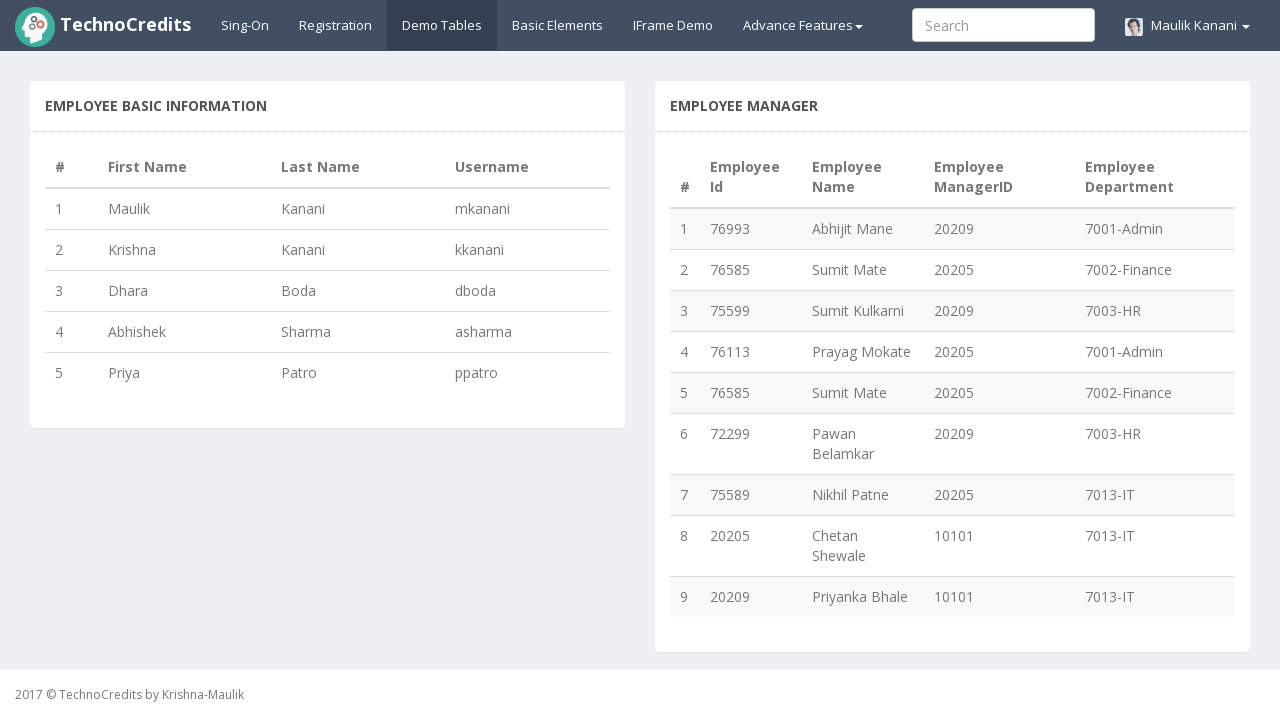

Retrieved cell data from row 3, column 2: 'Dhara'
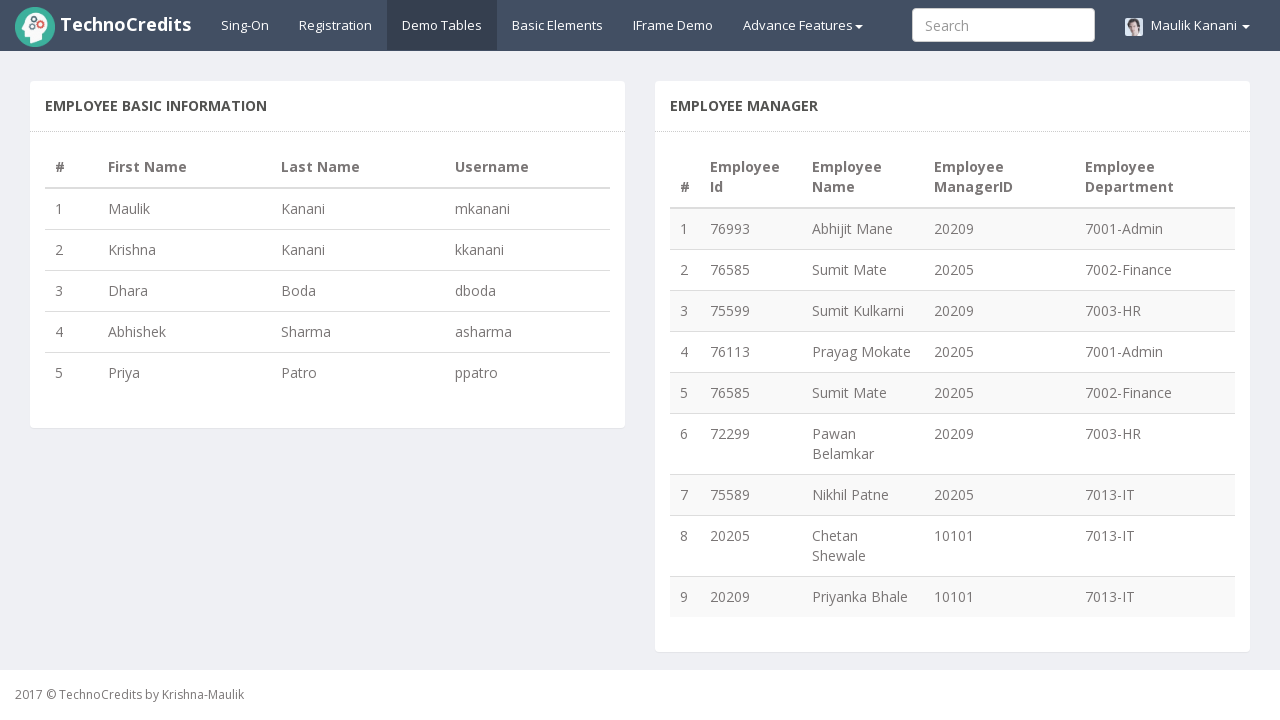

Retrieved cell data from row 3, column 3: 'Boda'
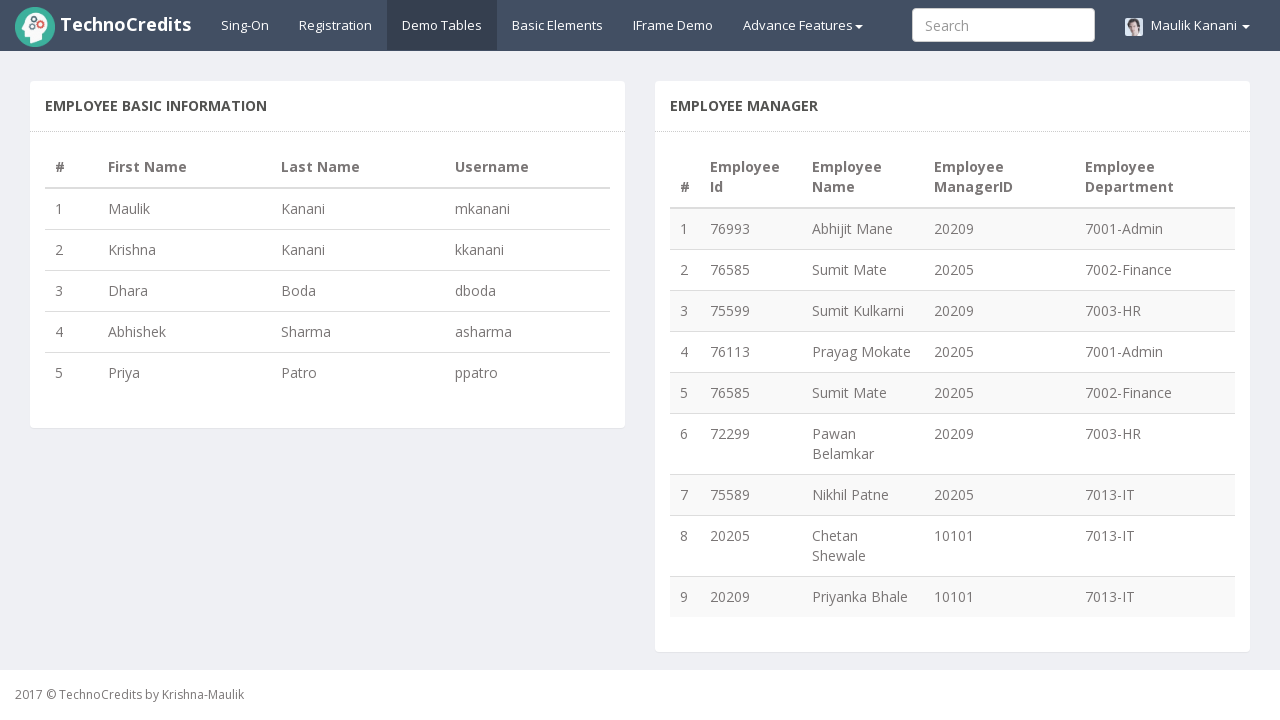

Retrieved cell data from row 3, column 4: 'dboda'
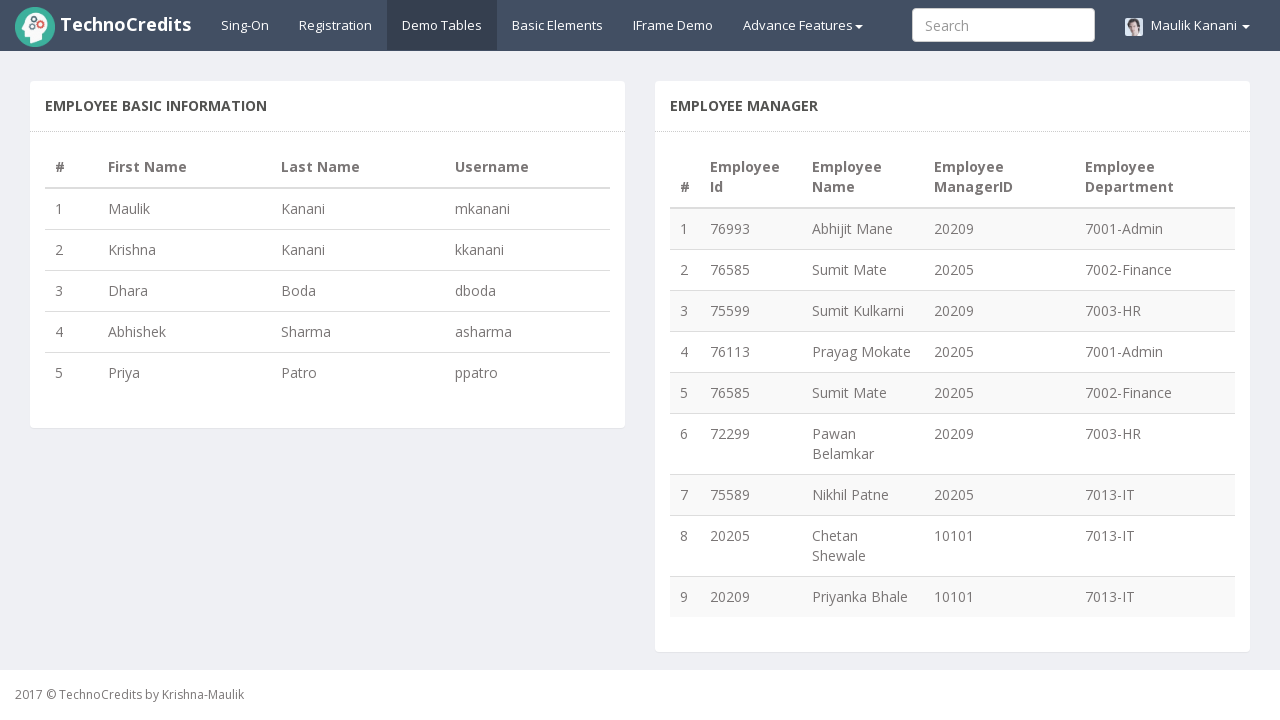

Retrieved cell data from row 4, column 1: '4'
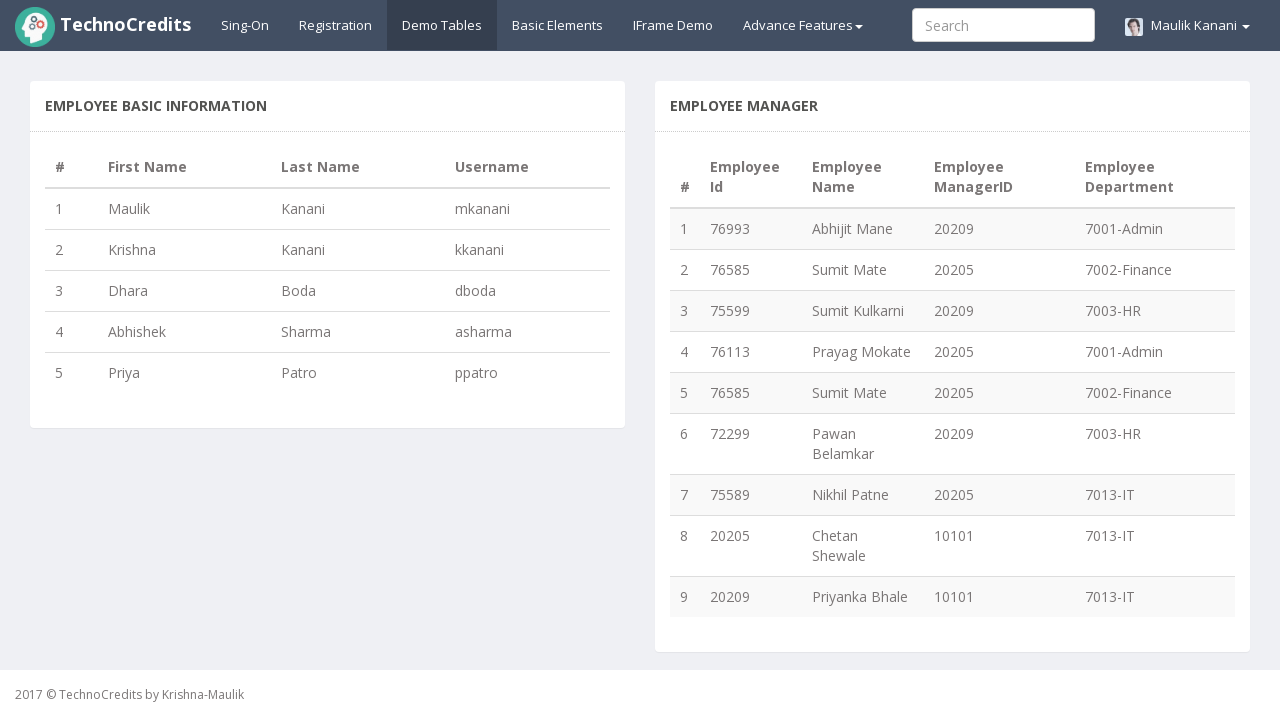

Retrieved cell data from row 4, column 2: 'Abhishek'
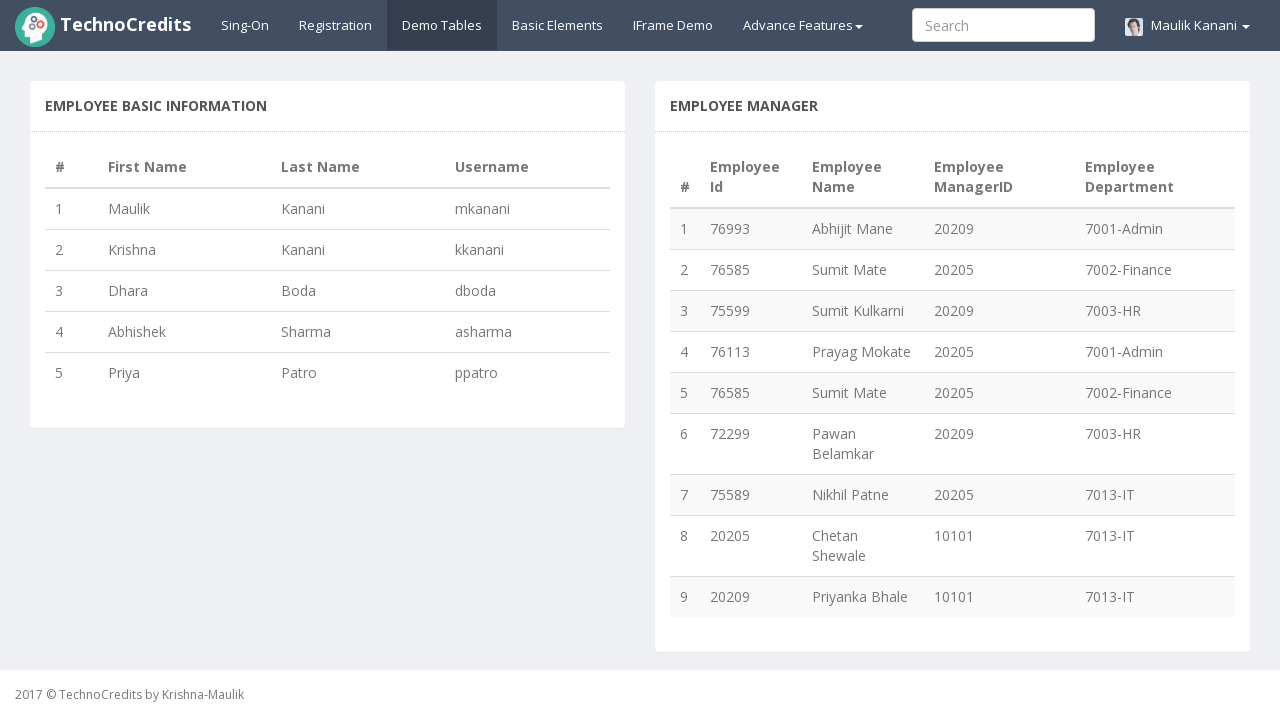

Retrieved cell data from row 4, column 3: 'Sharma'
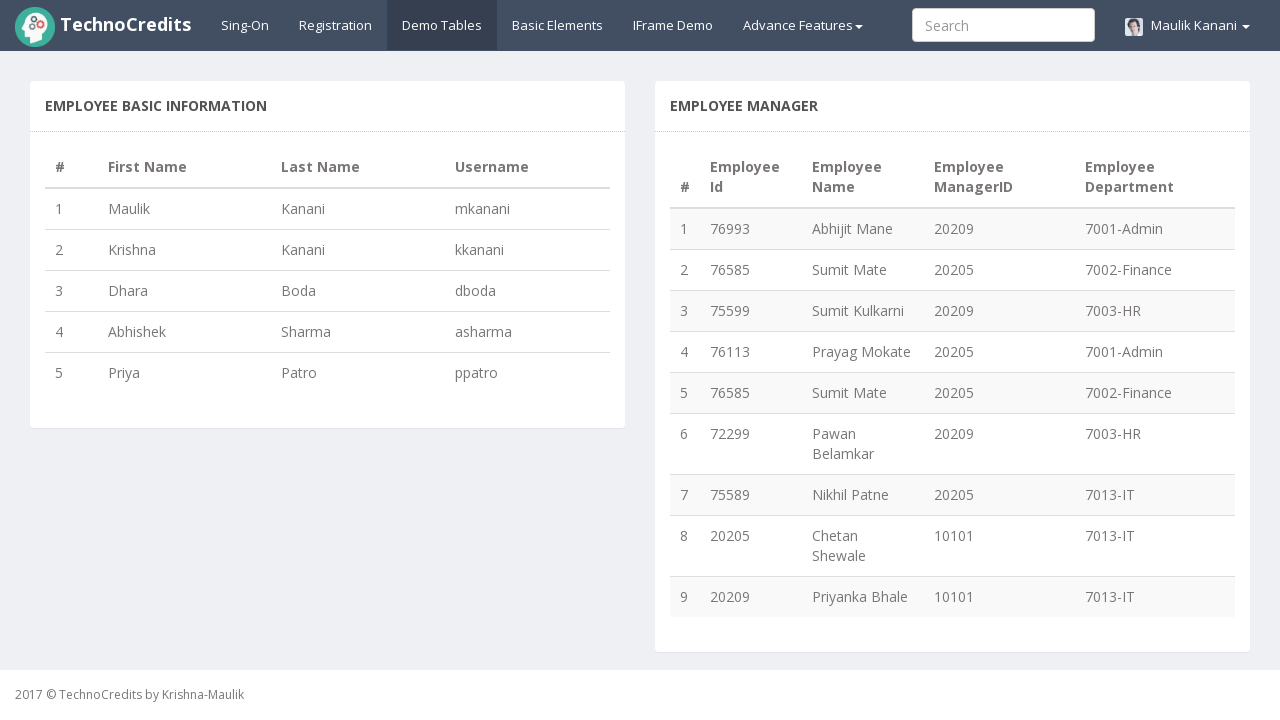

Retrieved cell data from row 4, column 4: 'asharma'
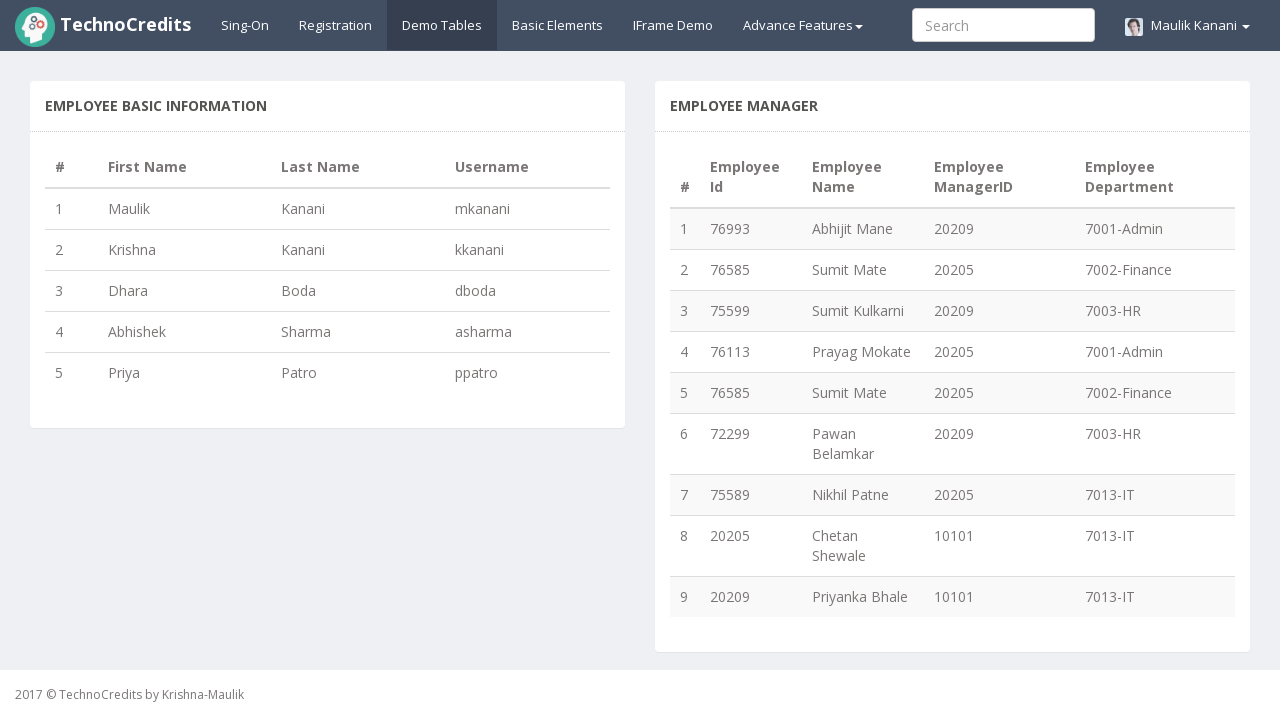

Retrieved cell data from row 5, column 1: '5'
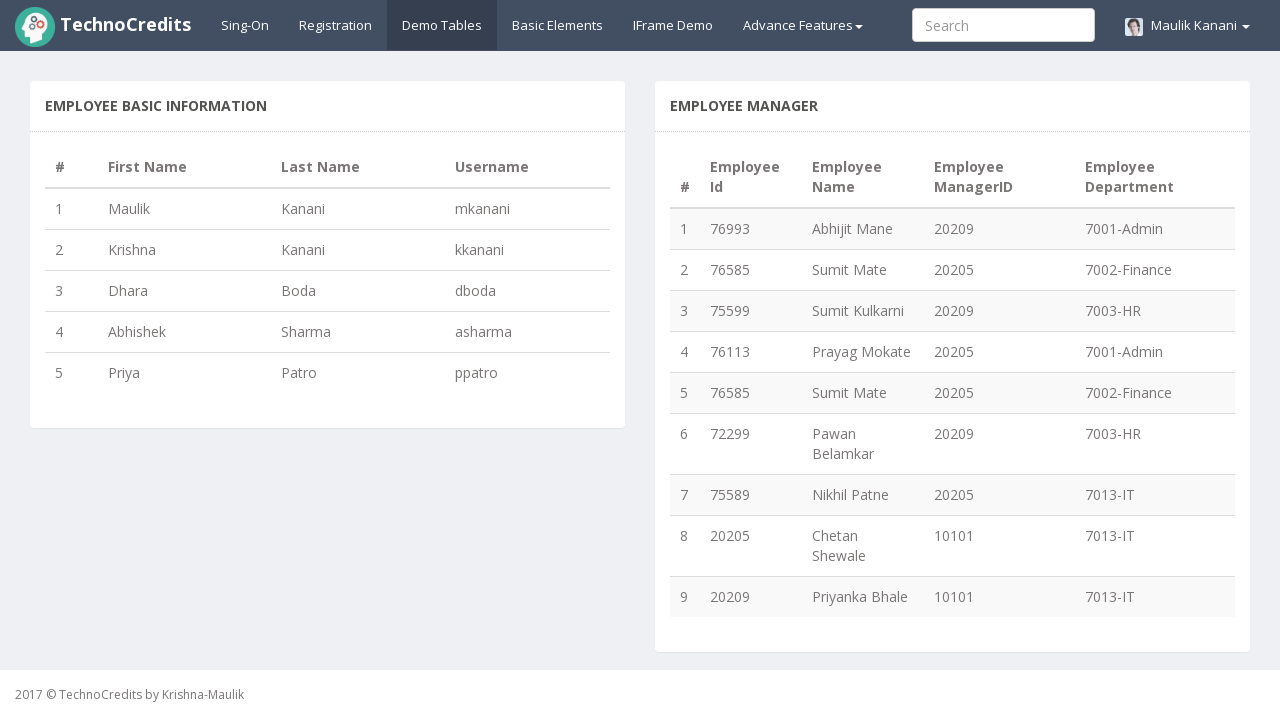

Retrieved cell data from row 5, column 2: 'Priya'
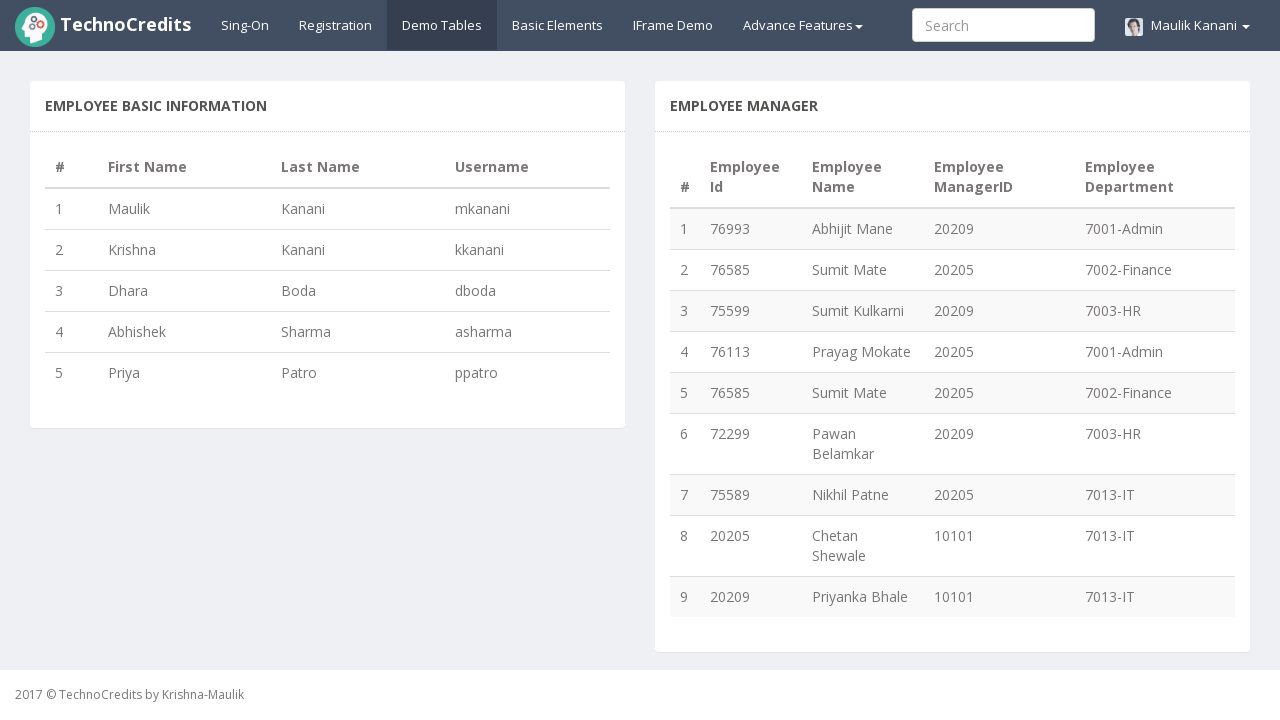

Retrieved cell data from row 5, column 3: 'Patro'
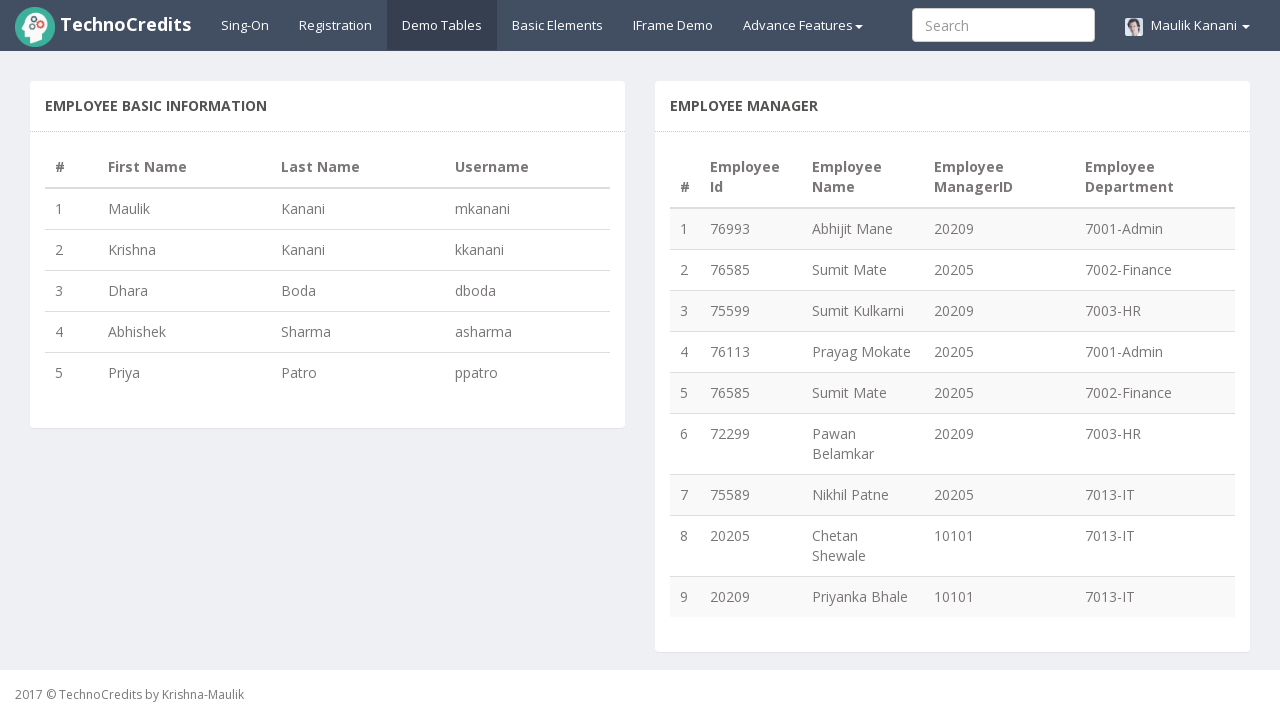

Retrieved cell data from row 5, column 4: 'ppatro'
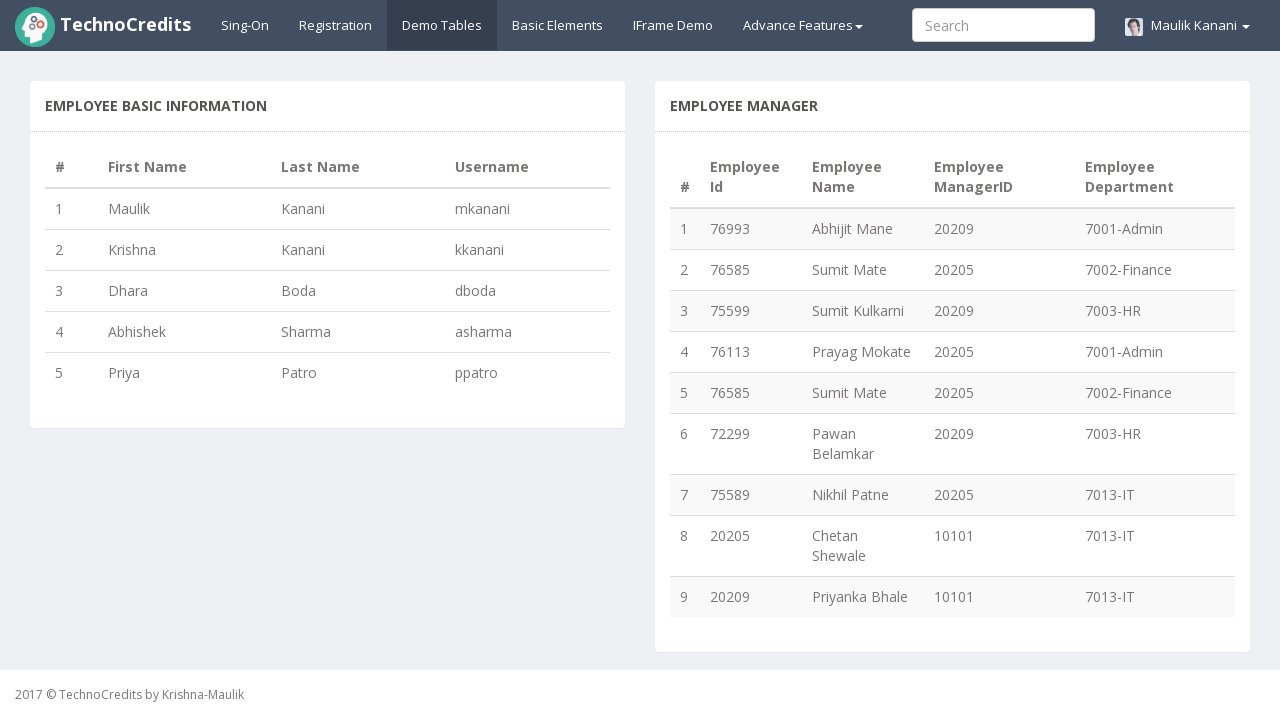

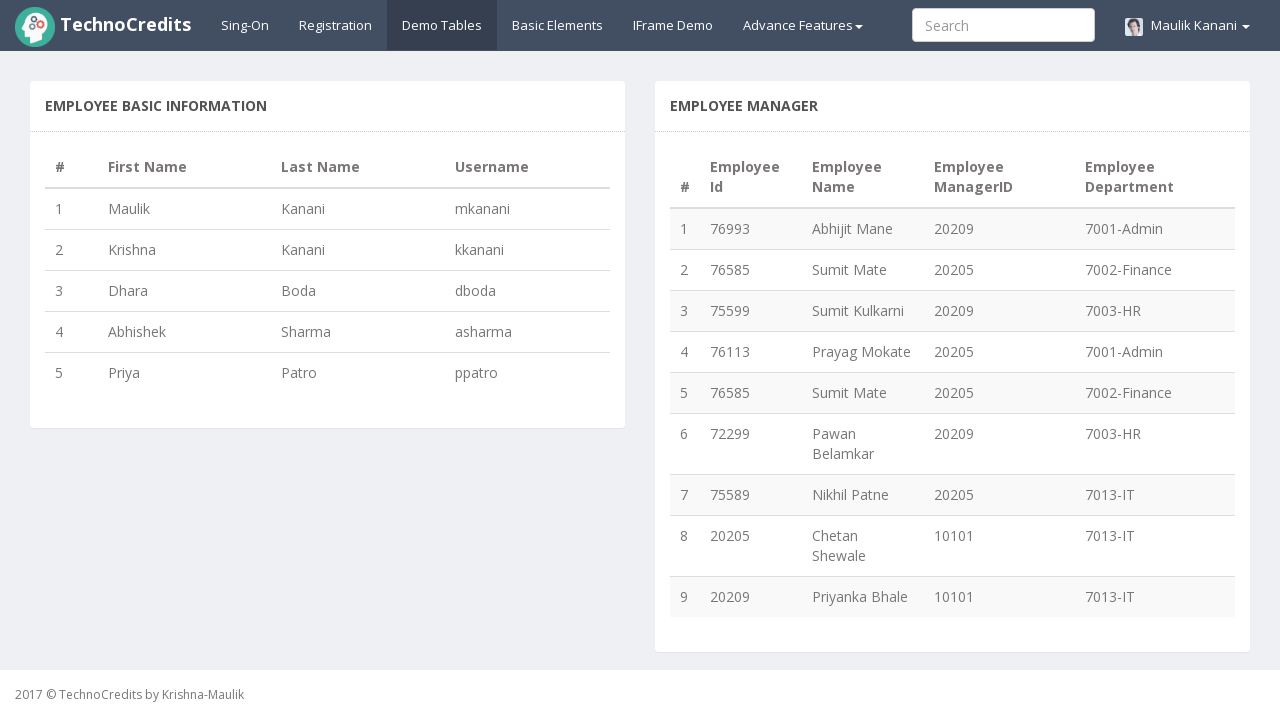